Tests todo list functionality by adding multiple todo items to the list

Starting URL: https://example.cypress.io/todo

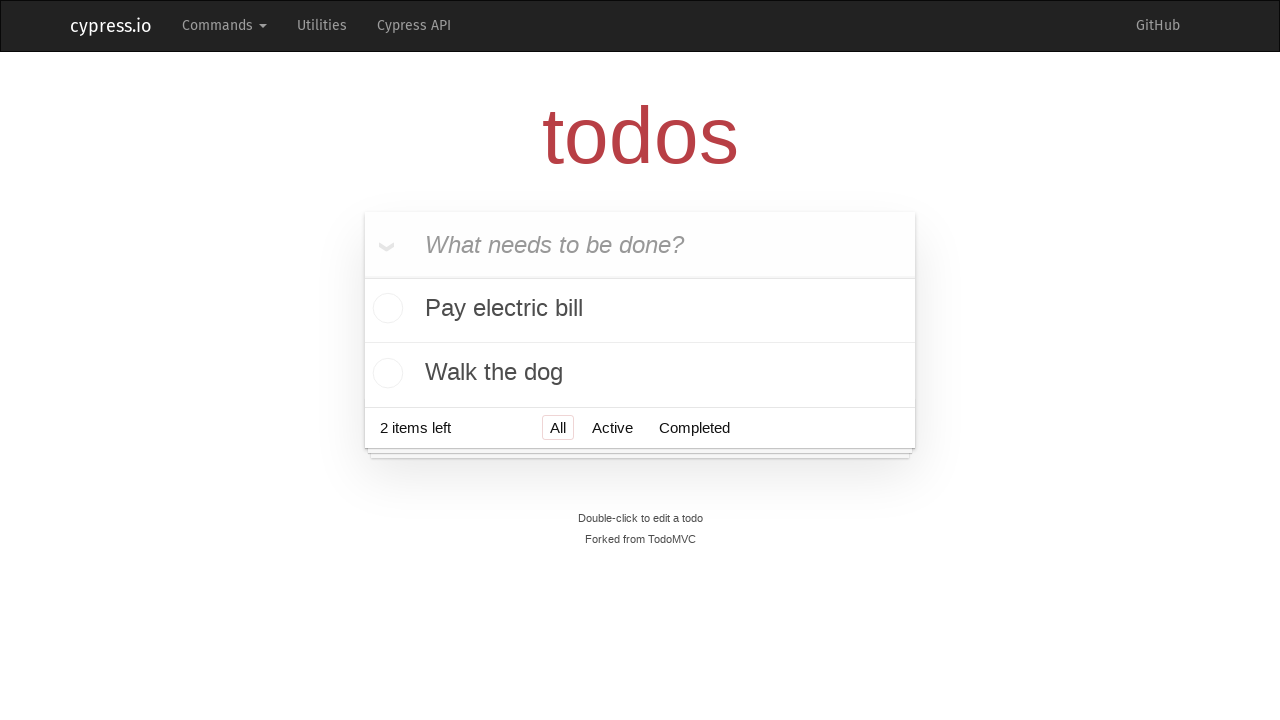

Filled todo input field with 'Visit Paris' on .new-todo
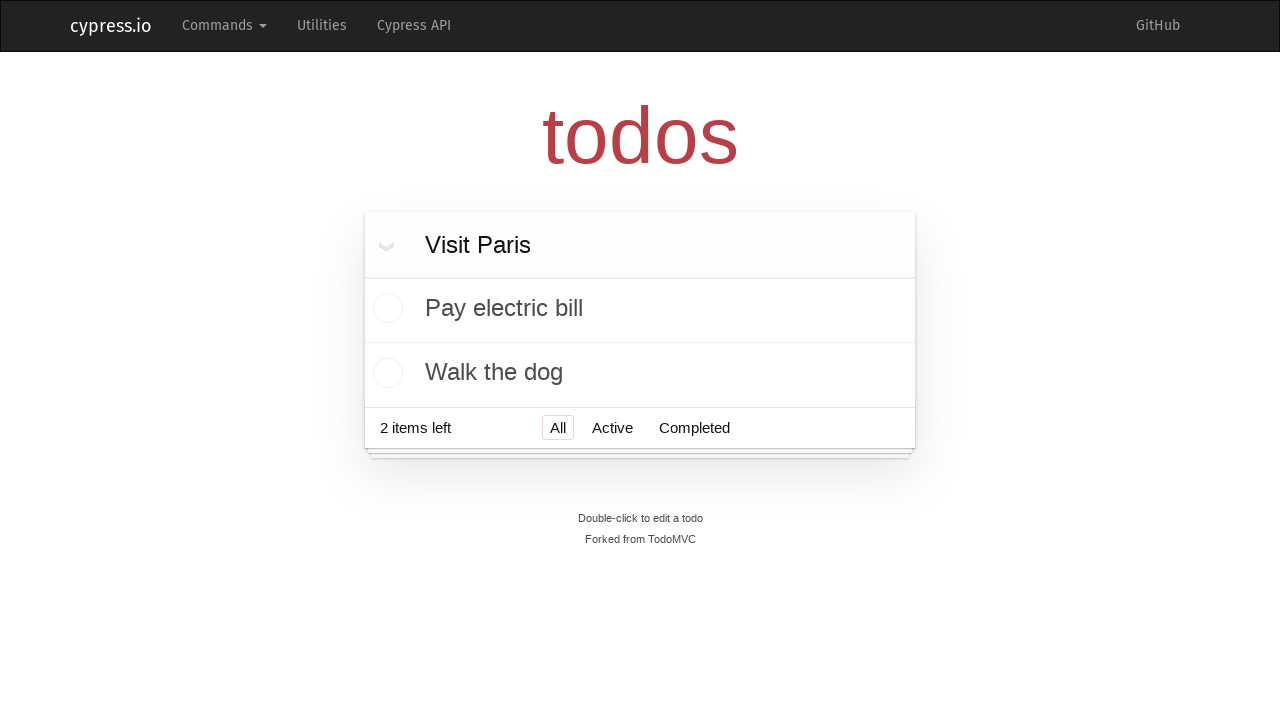

Pressed Enter to add 'Visit Paris' to the todo list on .new-todo
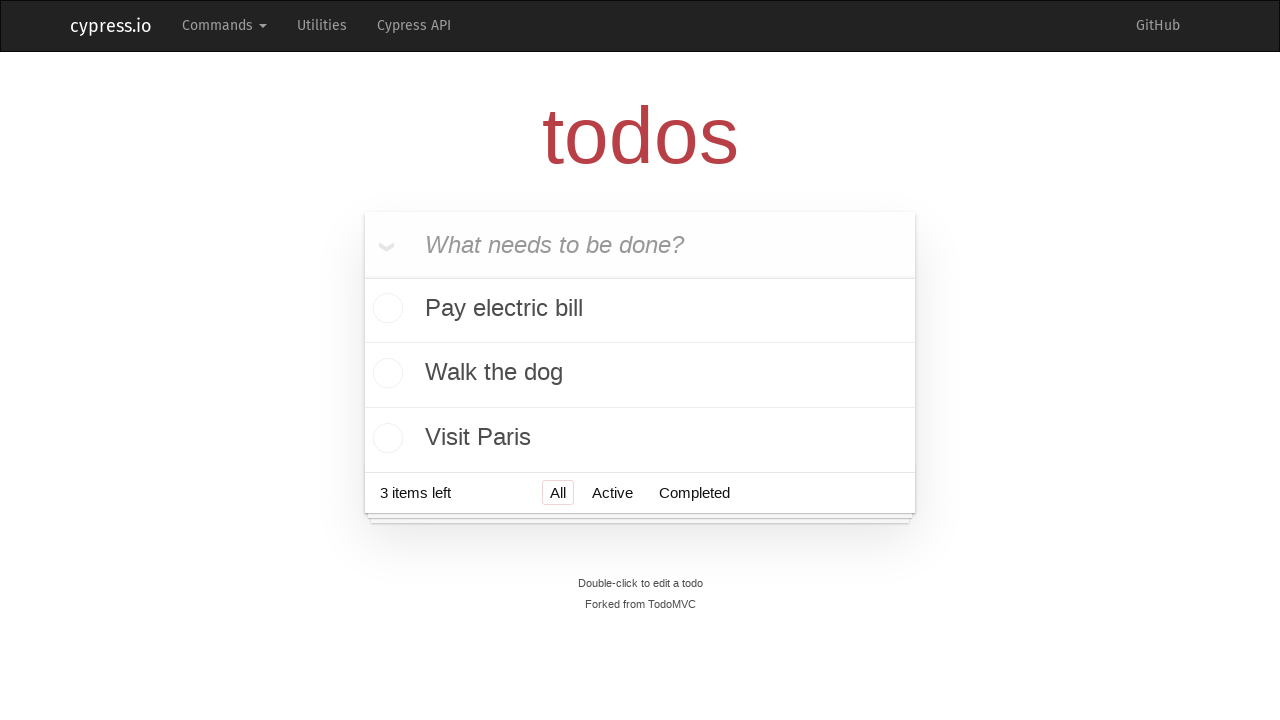

Waited 500ms before adding next todo item
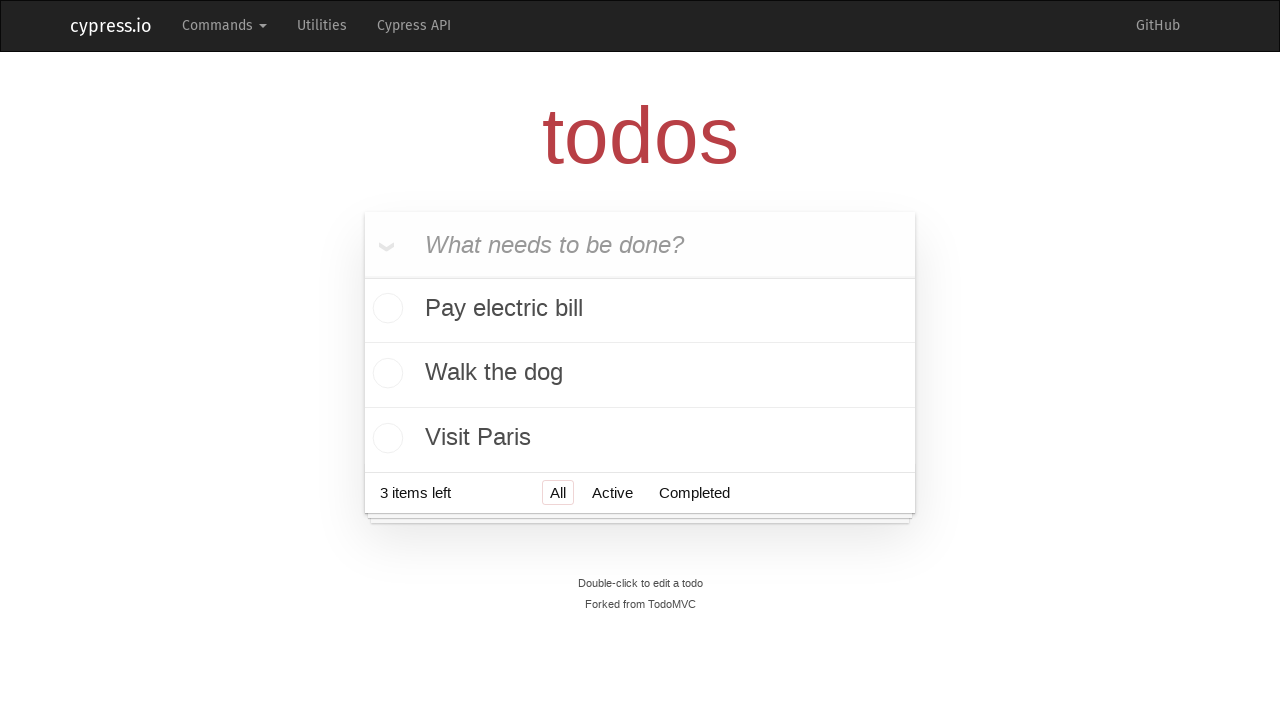

Filled todo input field with 'Visit Prague' on .new-todo
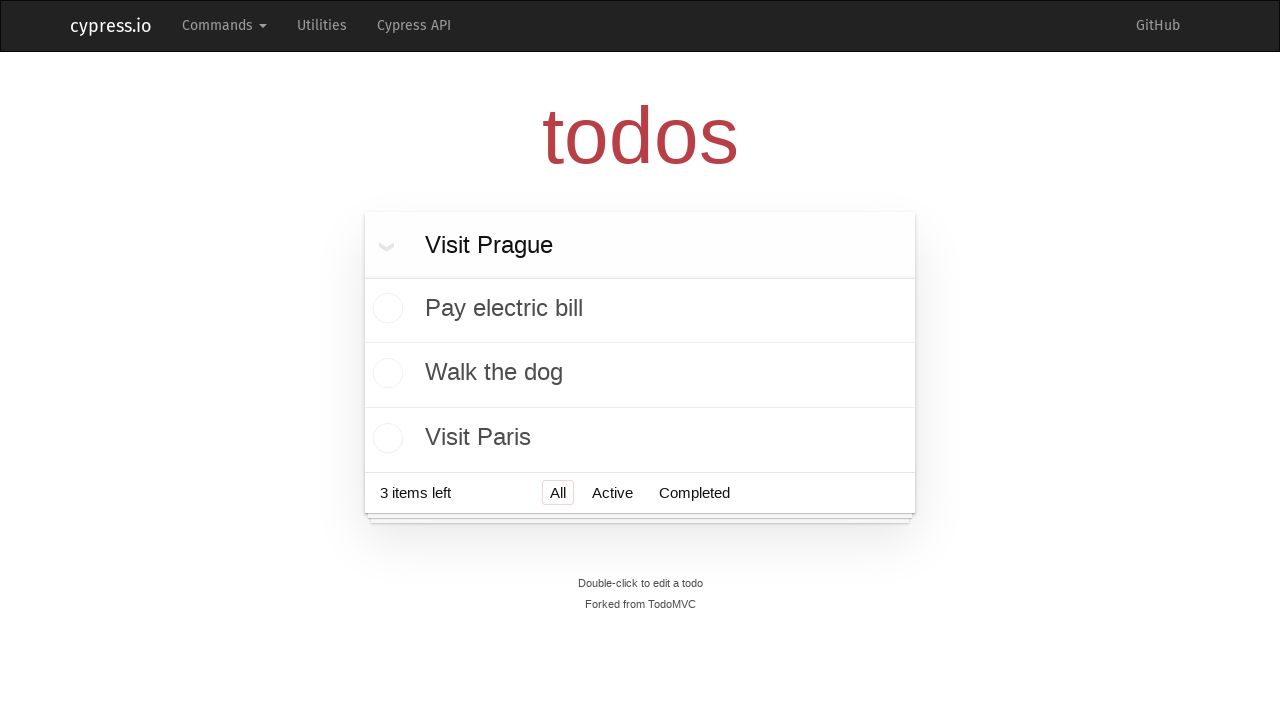

Pressed Enter to add 'Visit Prague' to the todo list on .new-todo
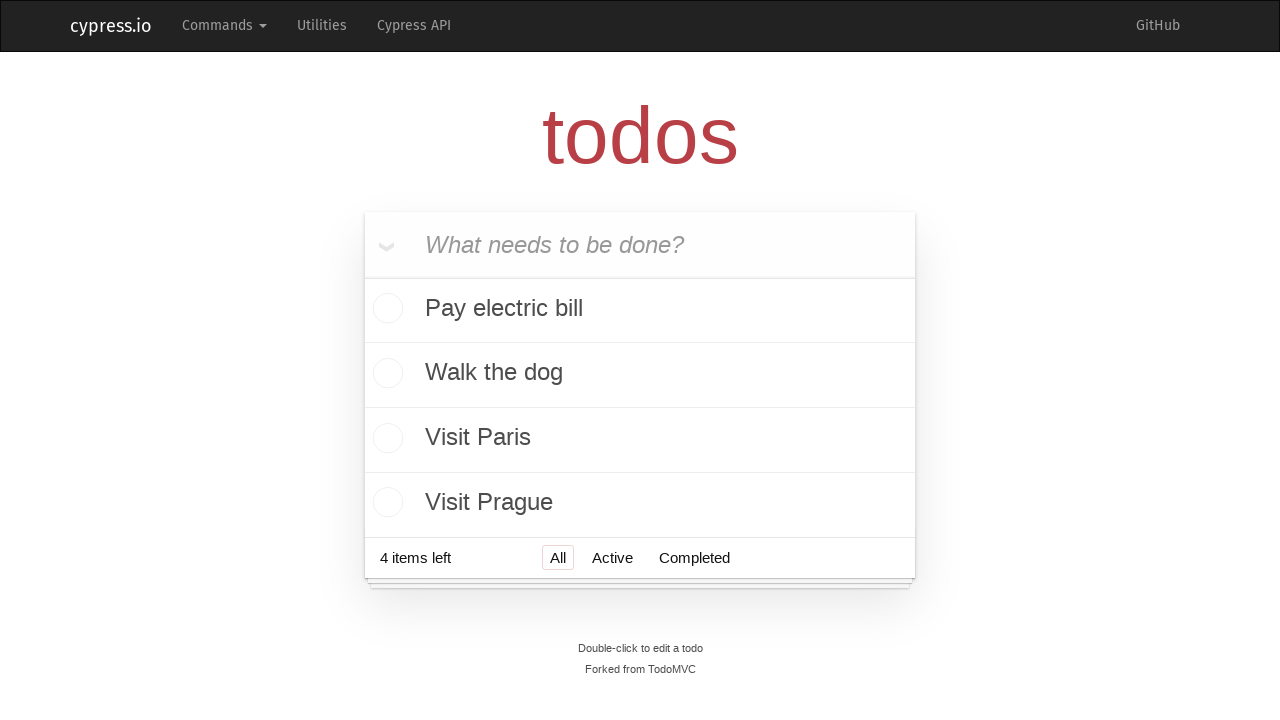

Waited 500ms before adding next todo item
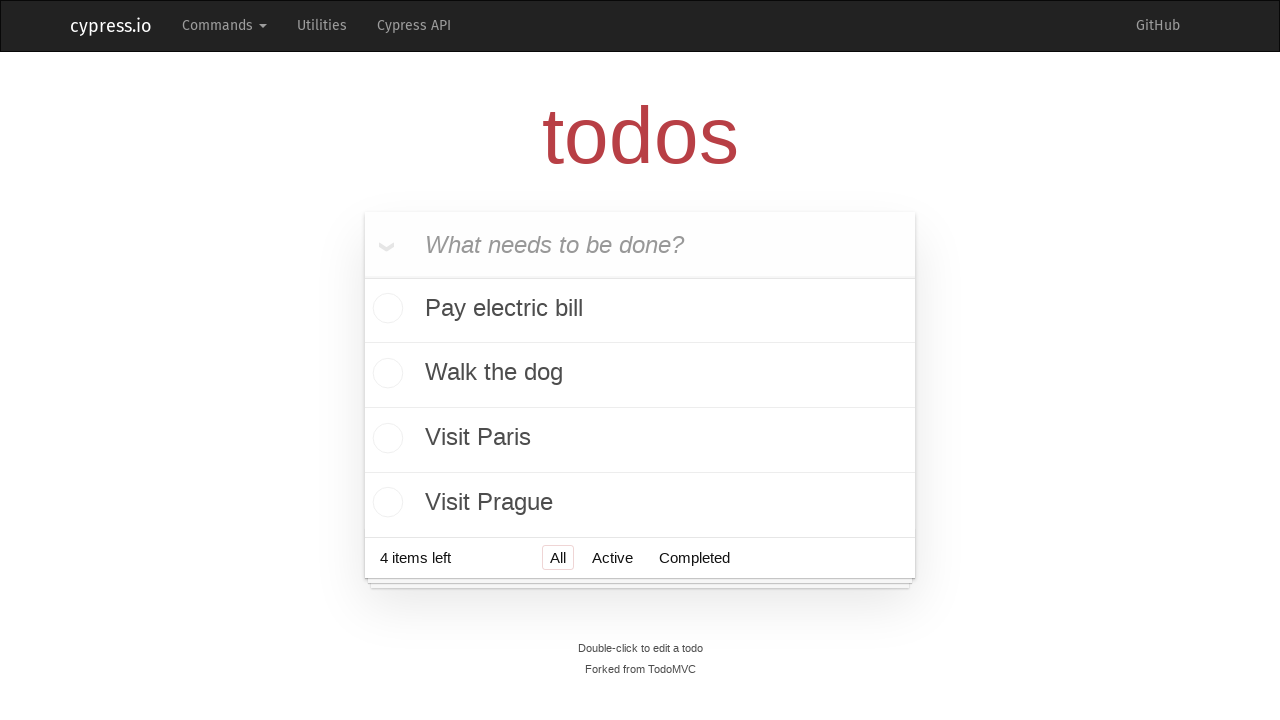

Filled todo input field with 'Visit London' on .new-todo
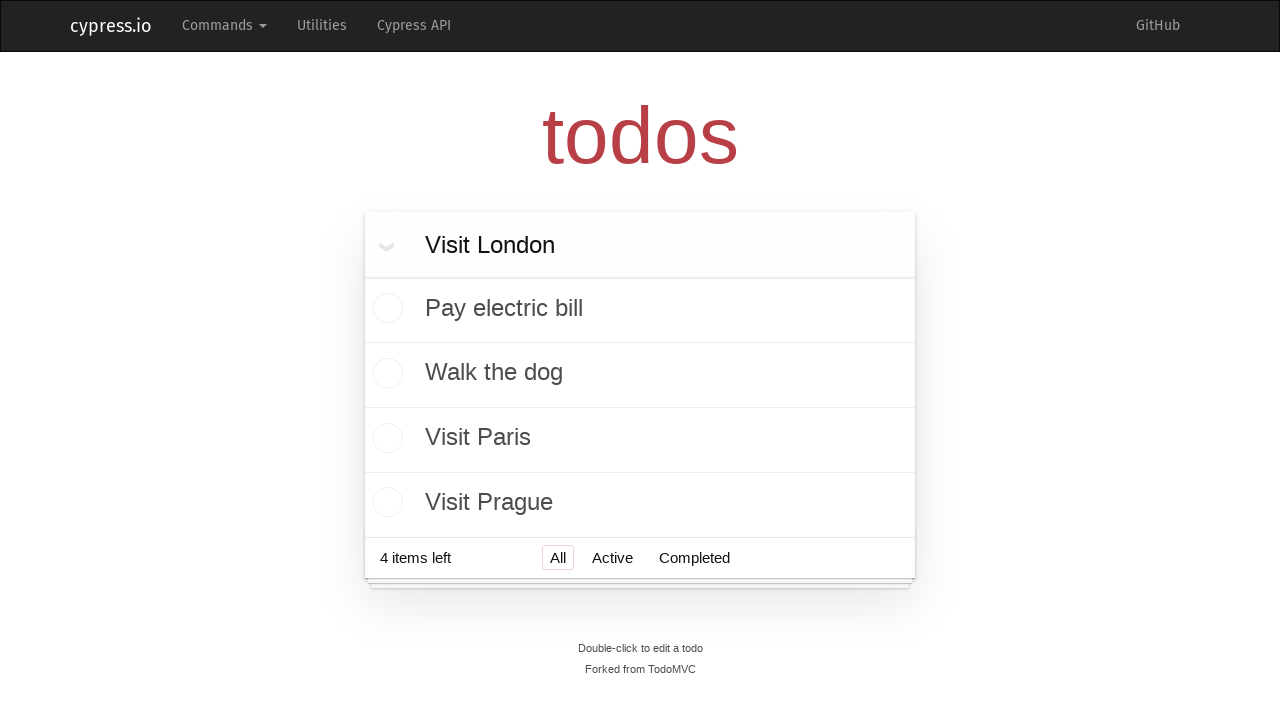

Pressed Enter to add 'Visit London' to the todo list on .new-todo
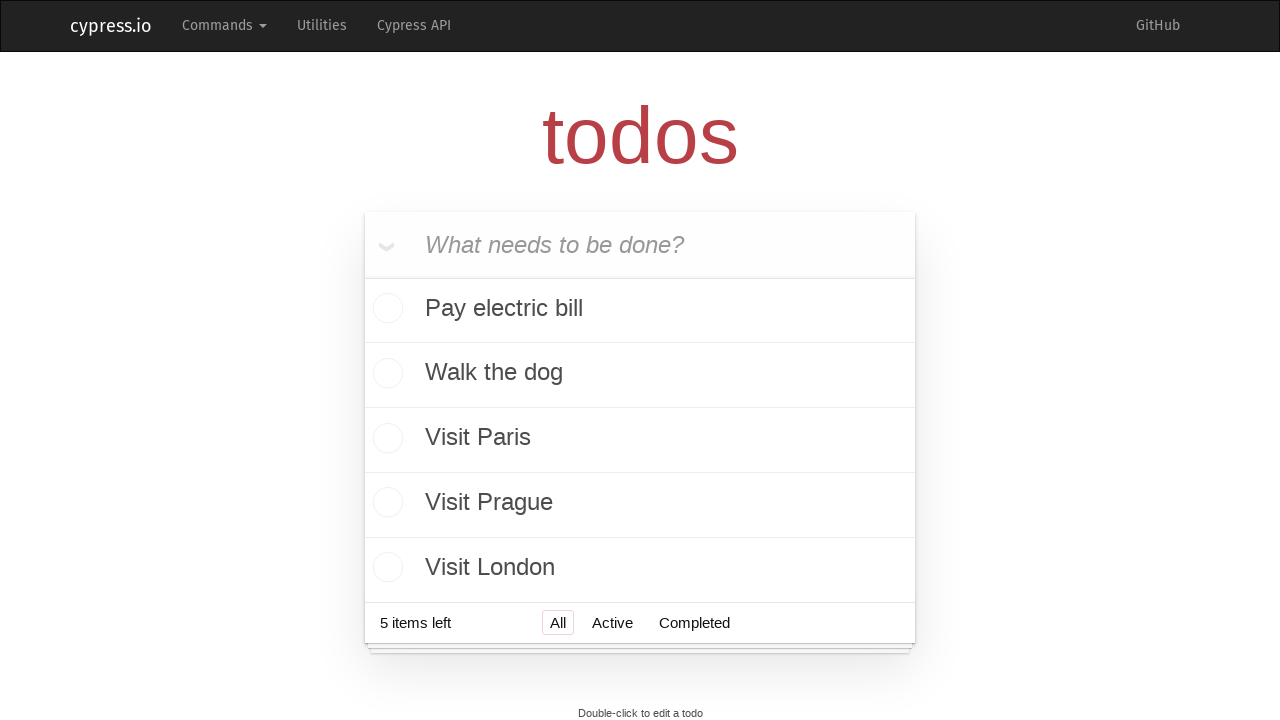

Waited 500ms before adding next todo item
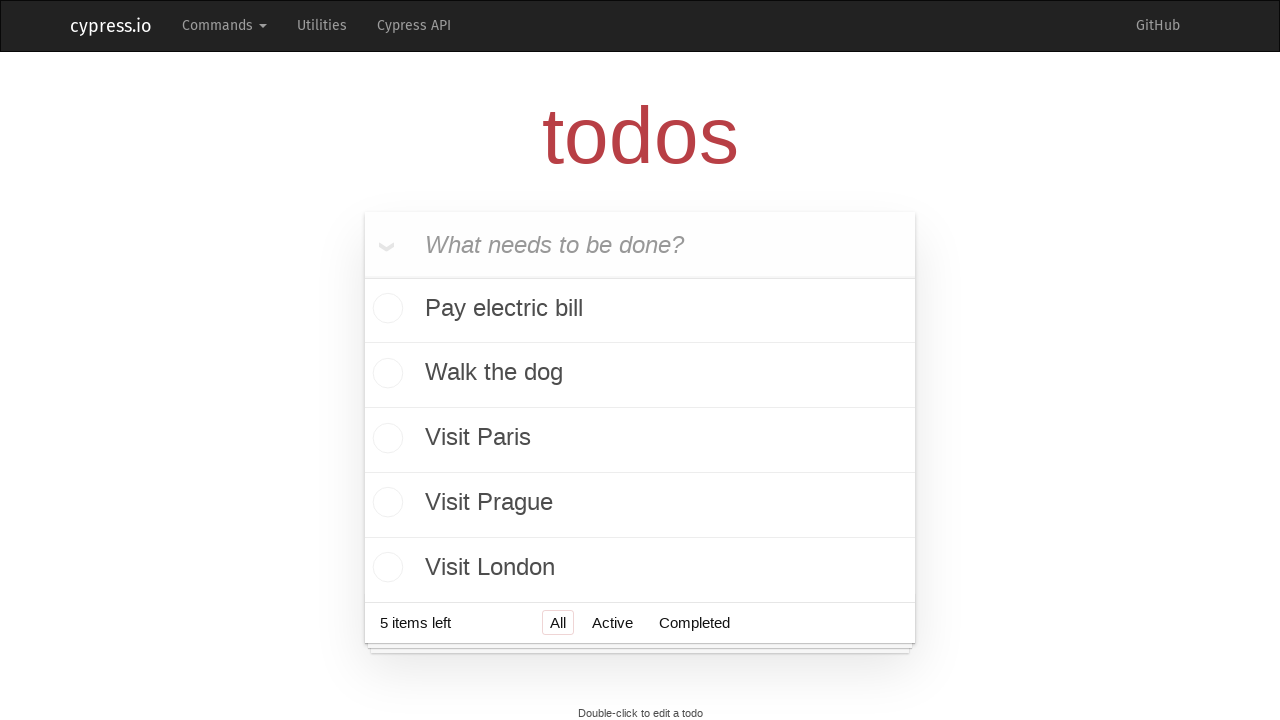

Filled todo input field with 'Visit New York' on .new-todo
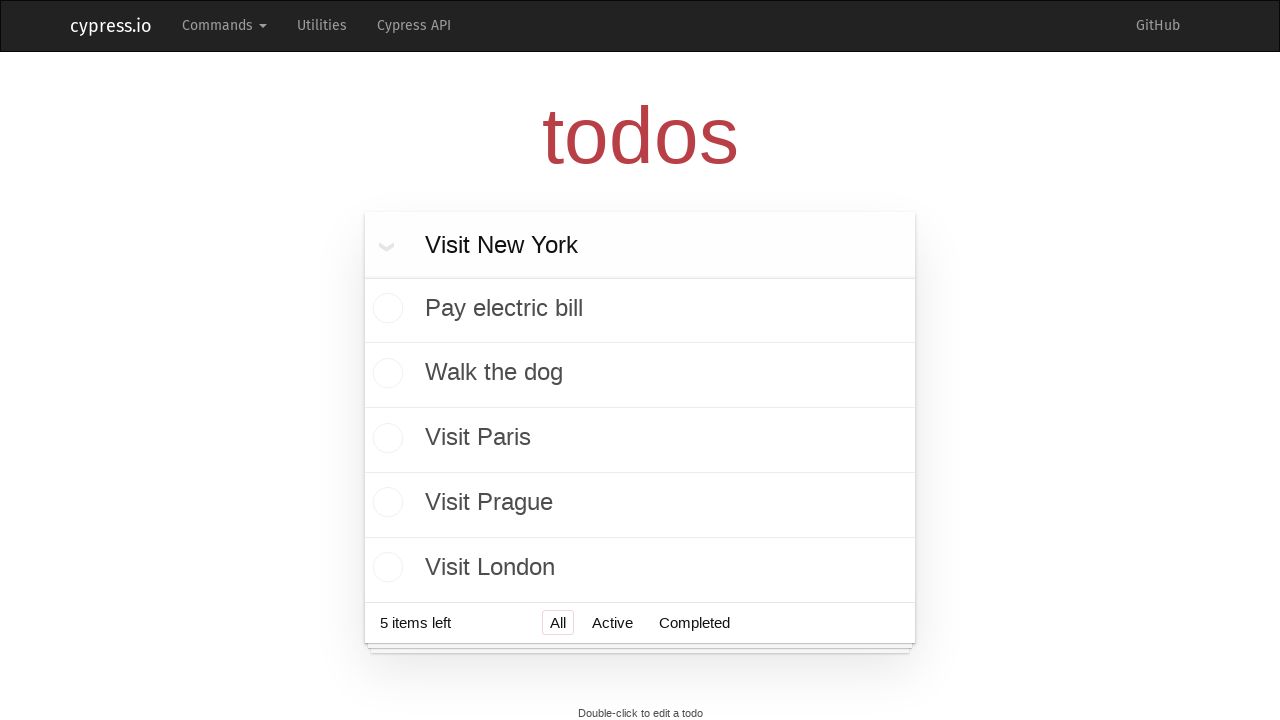

Pressed Enter to add 'Visit New York' to the todo list on .new-todo
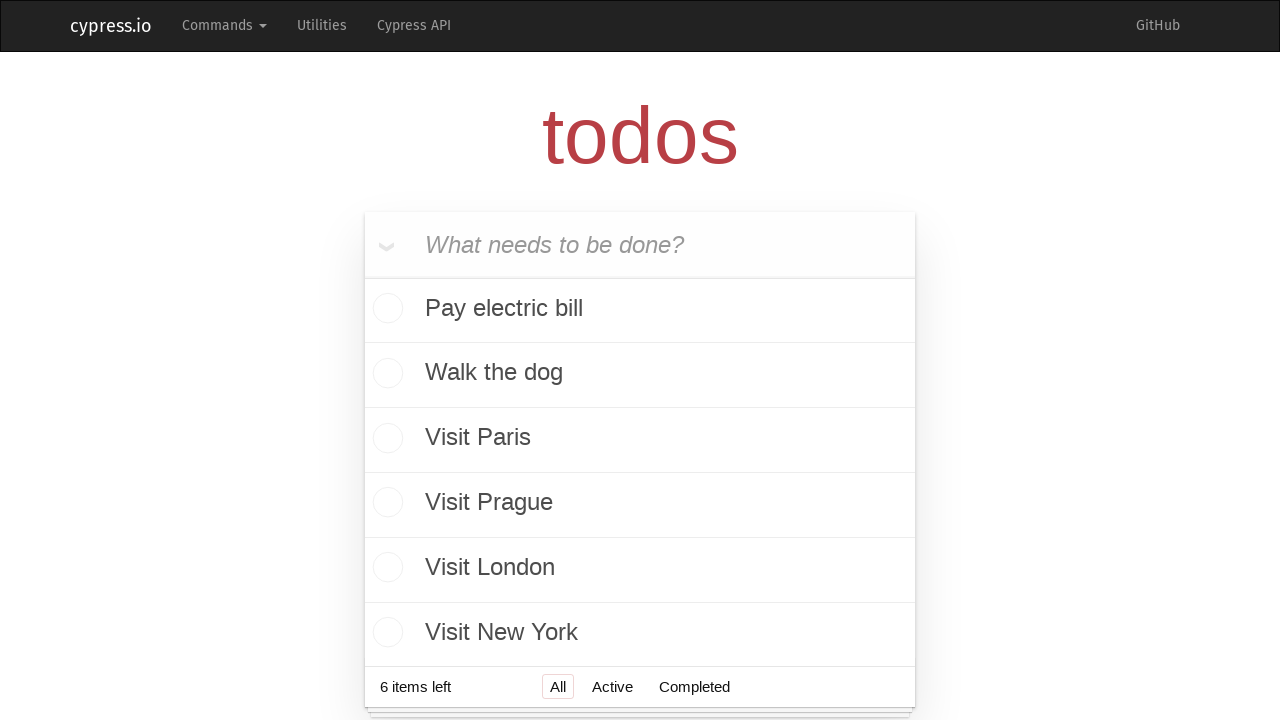

Waited 500ms before adding next todo item
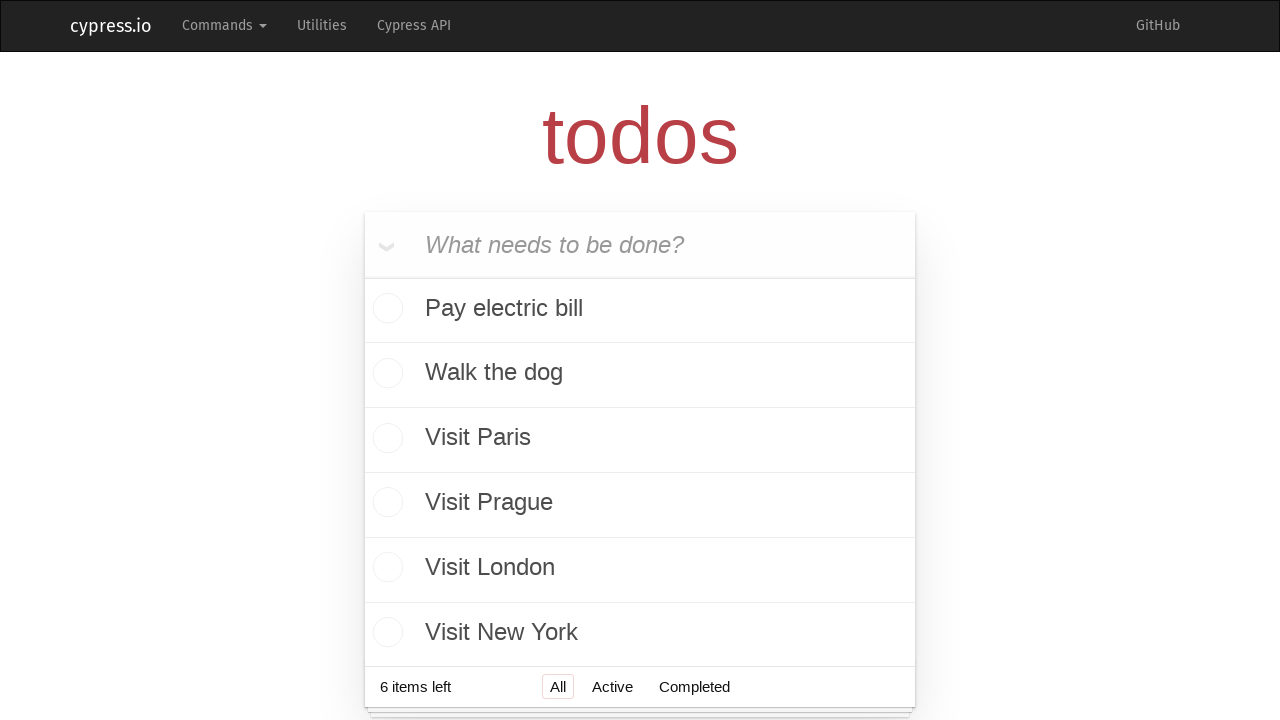

Filled todo input field with 'Visit Belgrade' on .new-todo
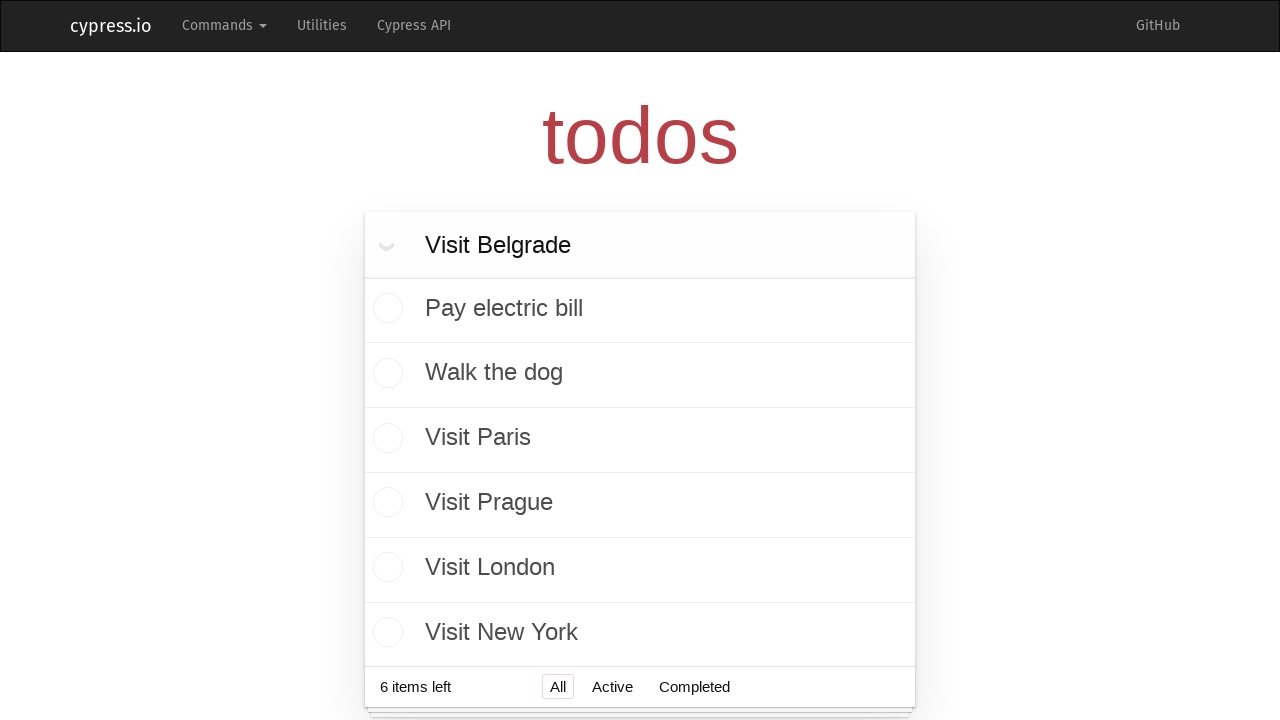

Pressed Enter to add 'Visit Belgrade' to the todo list on .new-todo
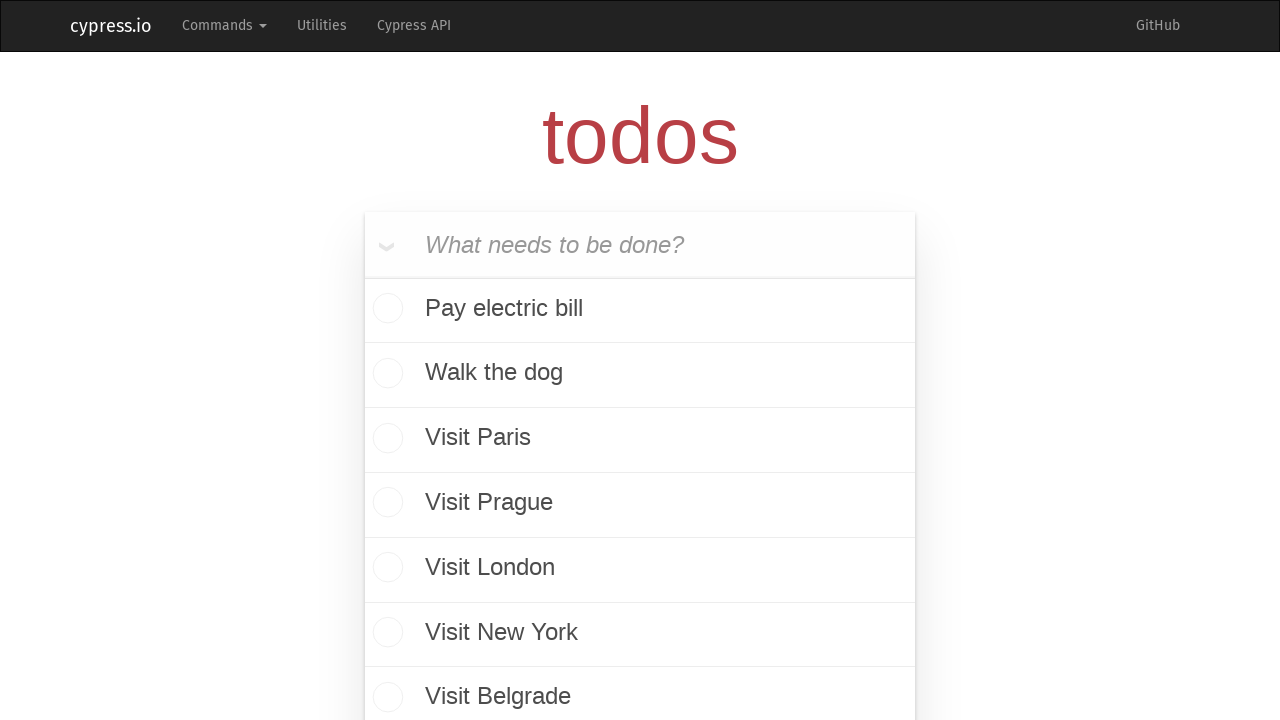

Waited 500ms before adding next todo item
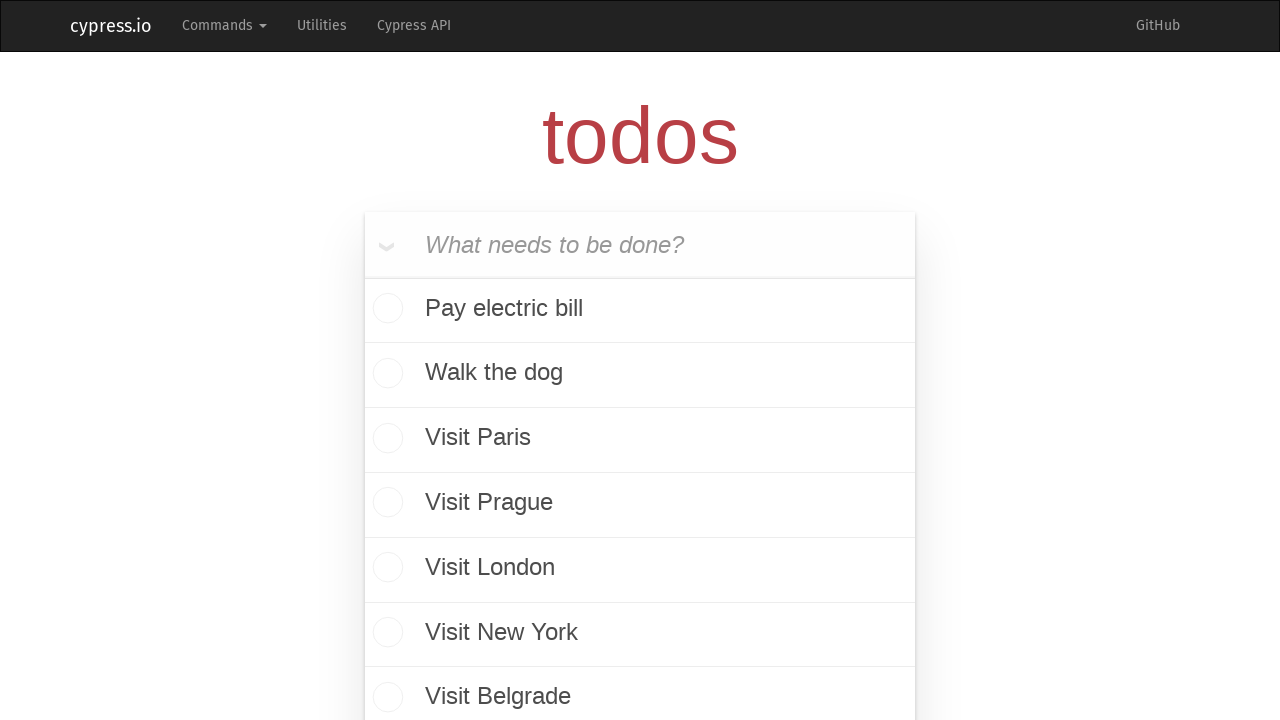

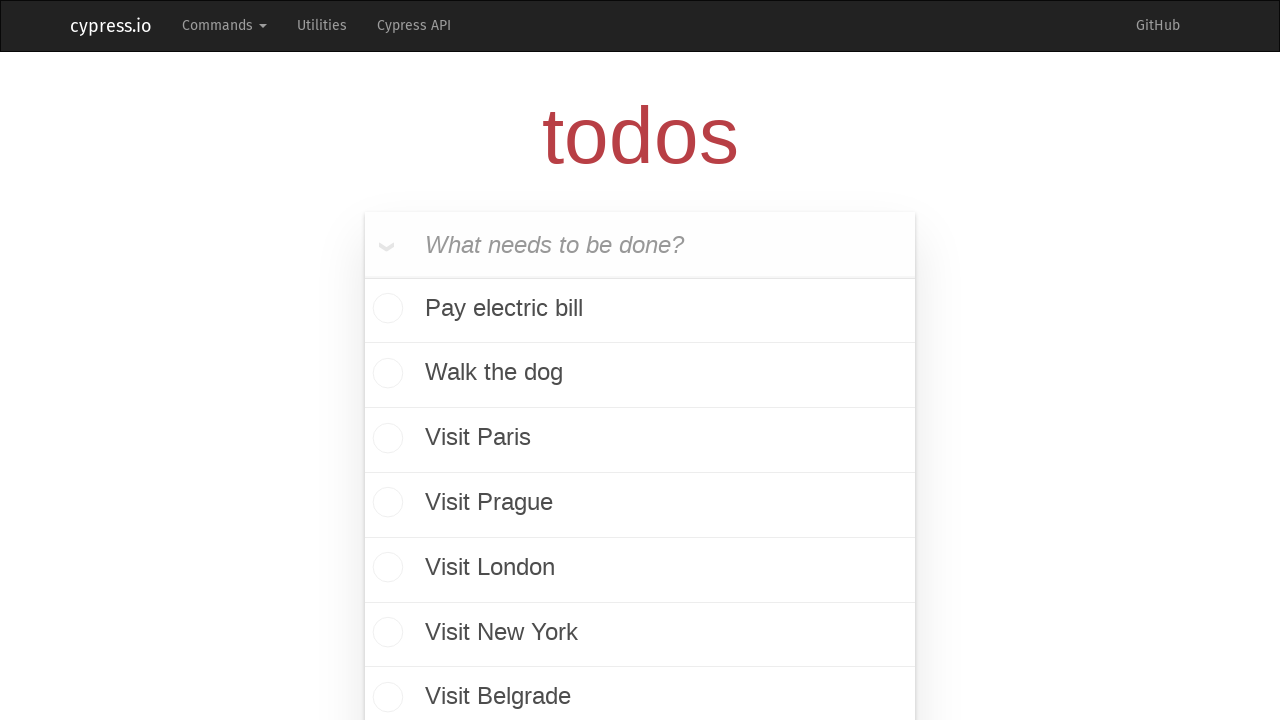